Tests JavaScript confirm dialog handling by clicking the confirm button, accepting the dialog, and verifying the result message

Starting URL: https://practice.cydeo.com/javascript_alerts

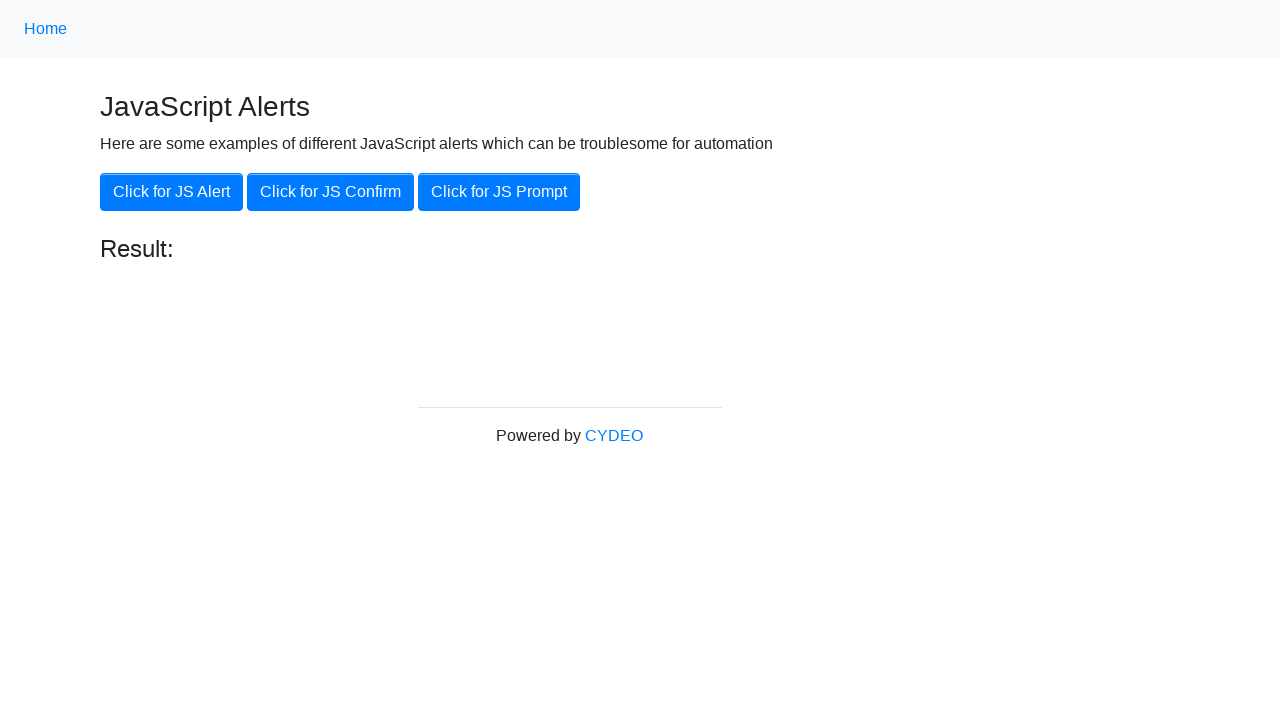

Set up dialog handler to accept confirm dialog
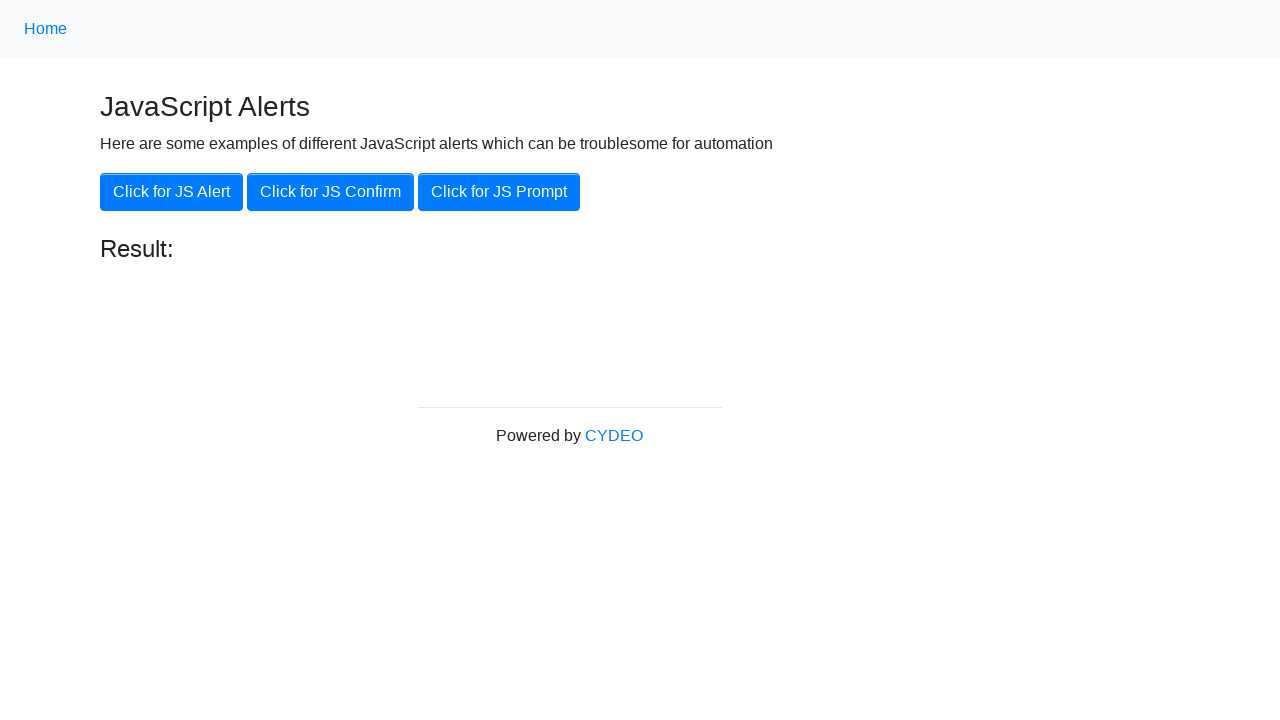

Clicked the JS Confirm button at (330, 192) on xpath=//button[.='Click for JS Confirm']
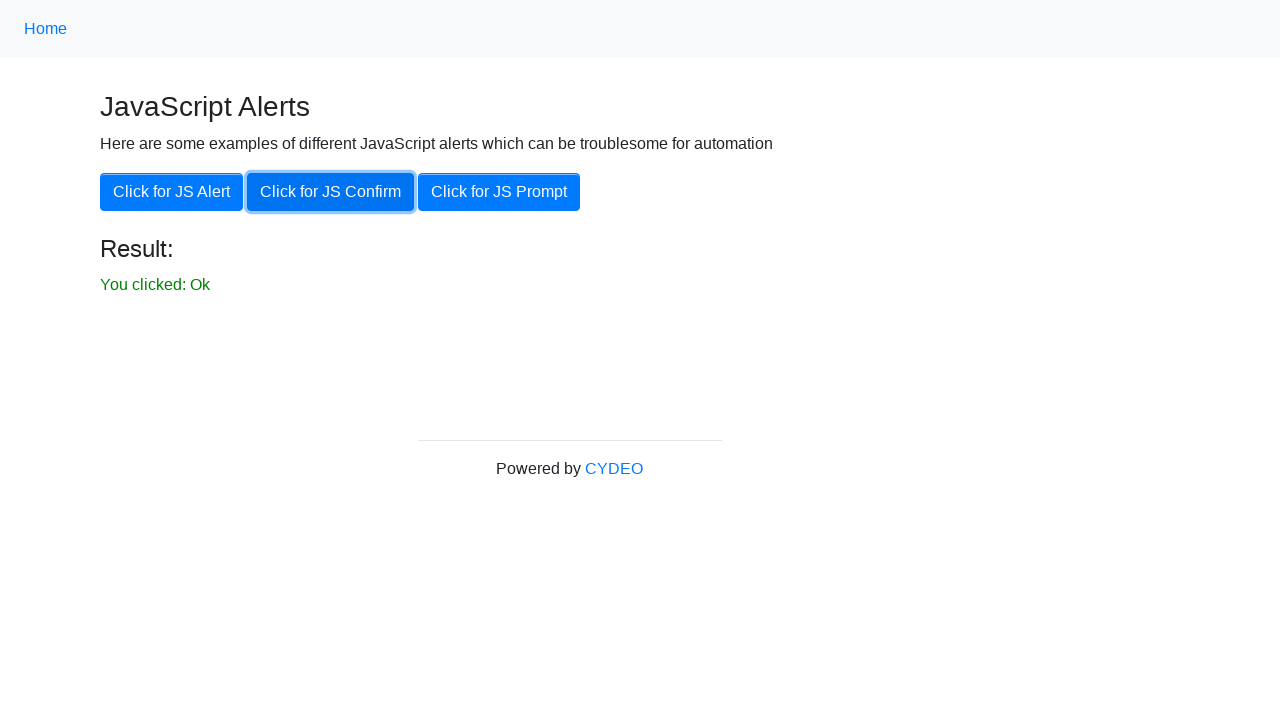

Result message element appeared
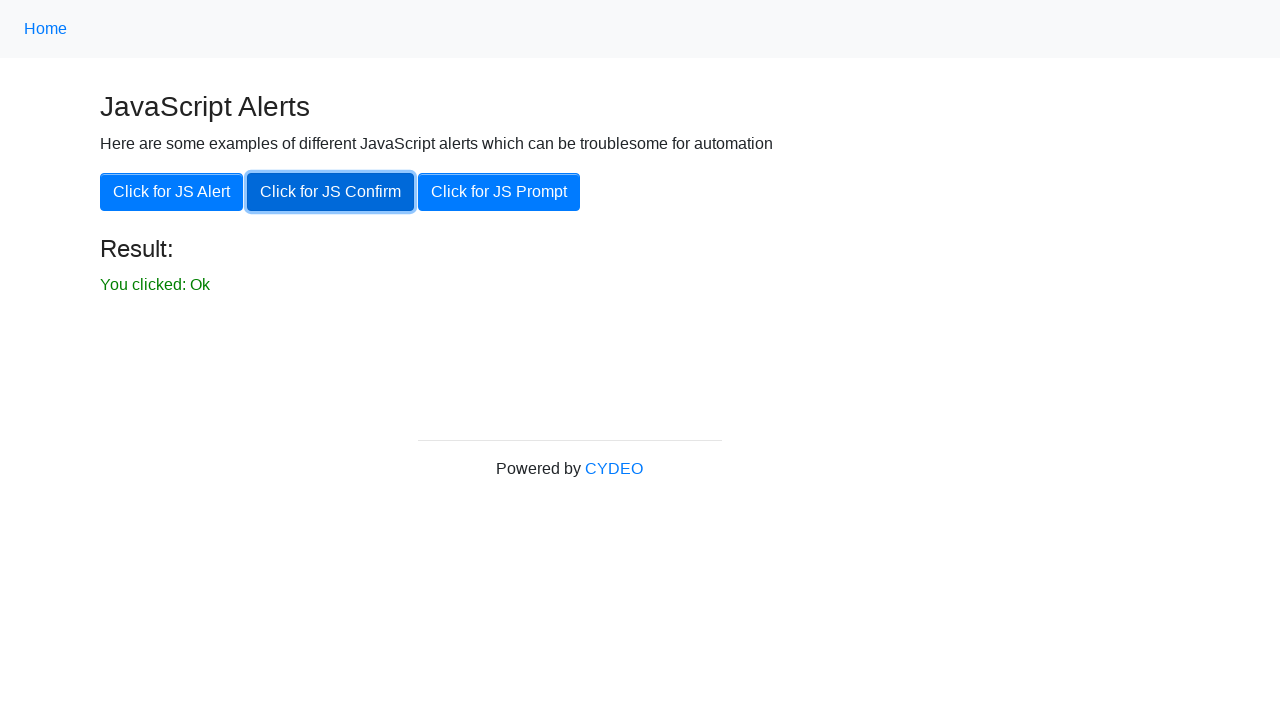

Retrieved result text from page
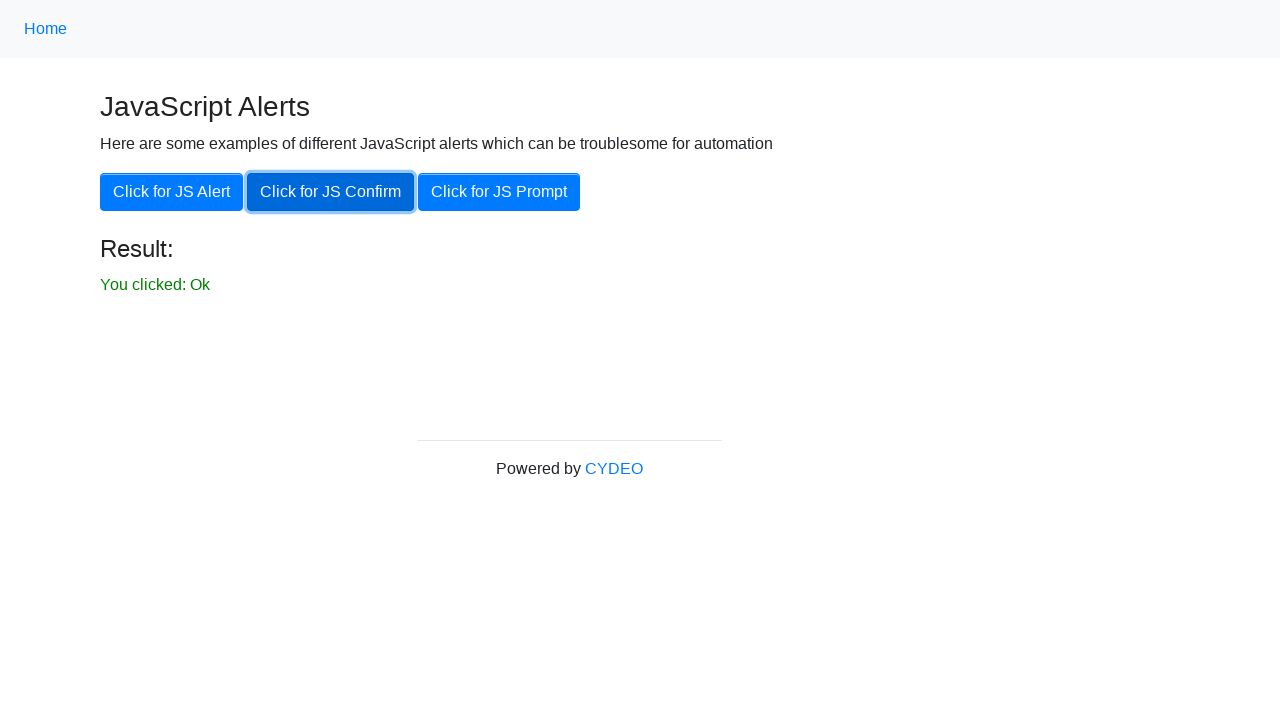

Verified result text is 'You clicked: Ok'
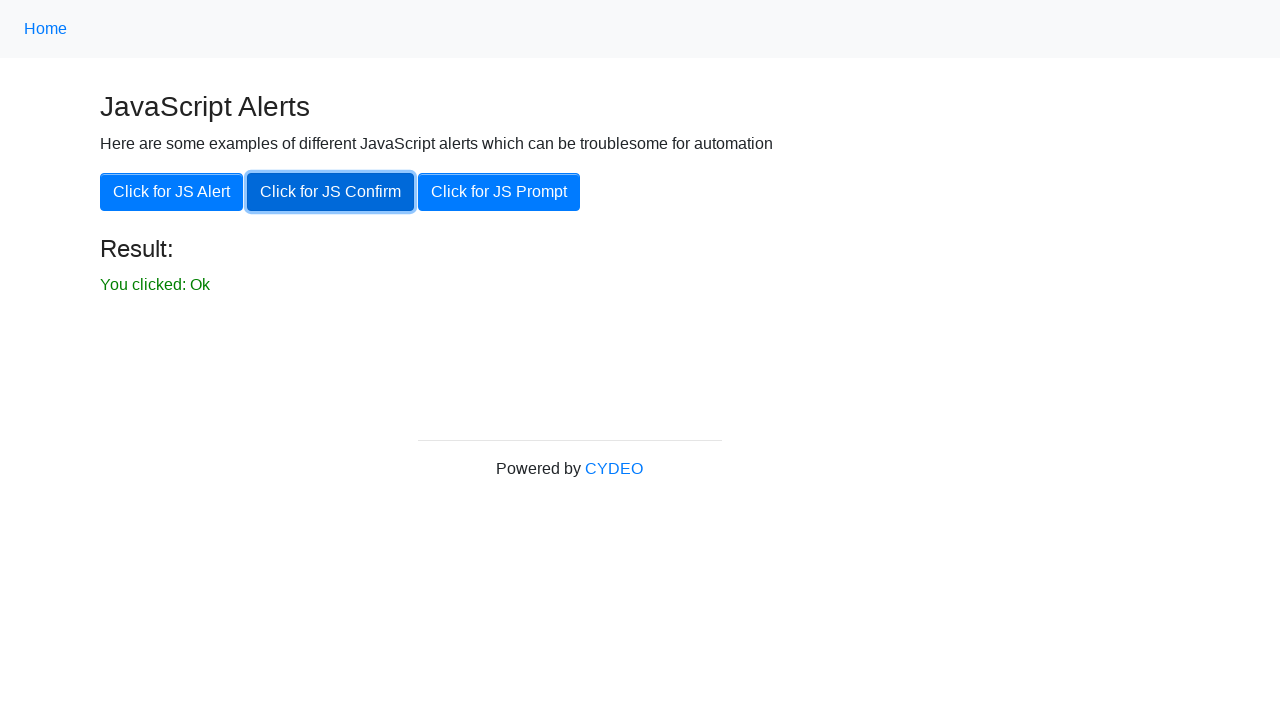

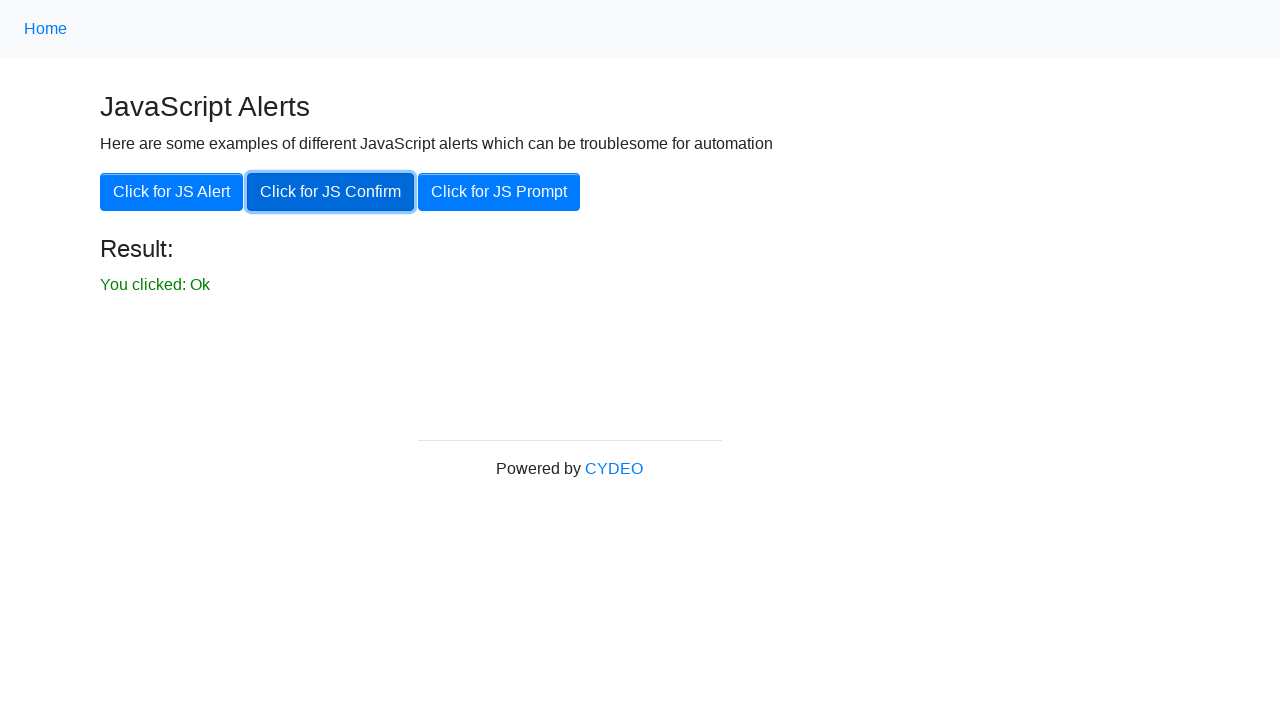